Navigates to the Alchemy LMS homepage and clicks on the "My Account" menu item, then verifies the page title contains the expected text.

Starting URL: https://alchemy.hguy.co/lms

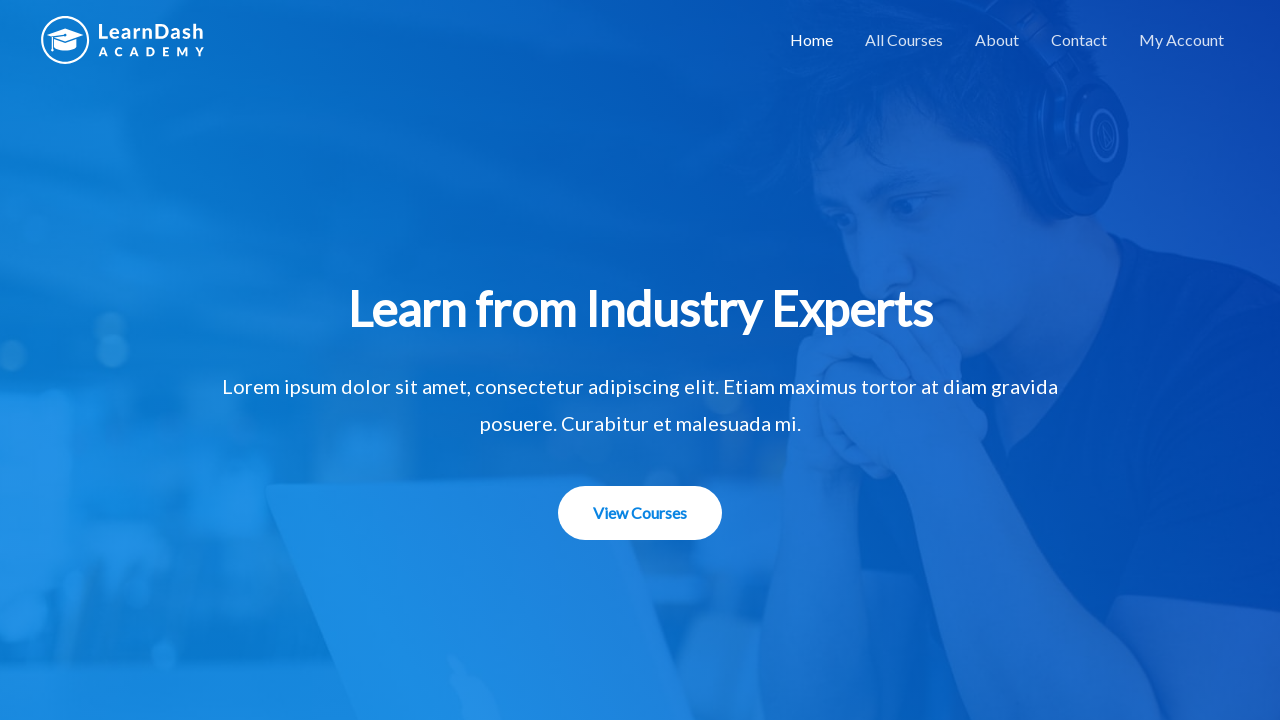

Clicked on the 'My Account' menu item at (1182, 40) on xpath=//li[@id='menu-item-1507']/a[1]
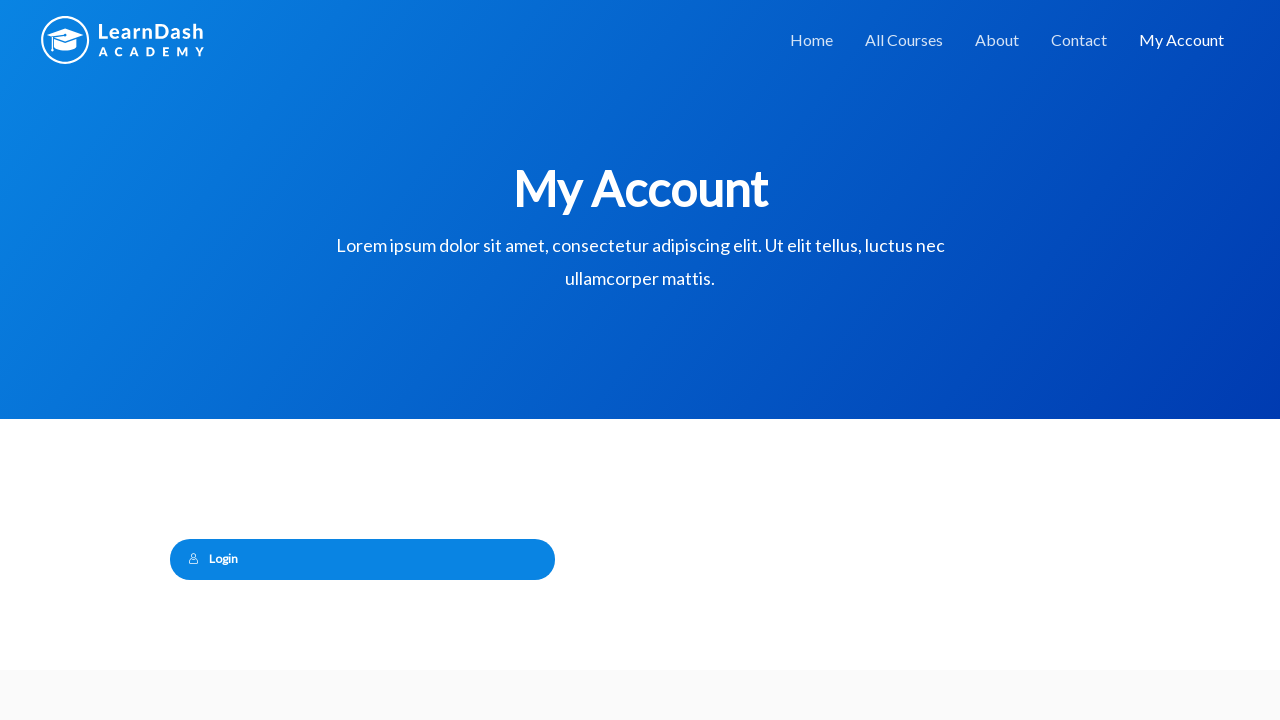

Page loaded with domcontentloaded state
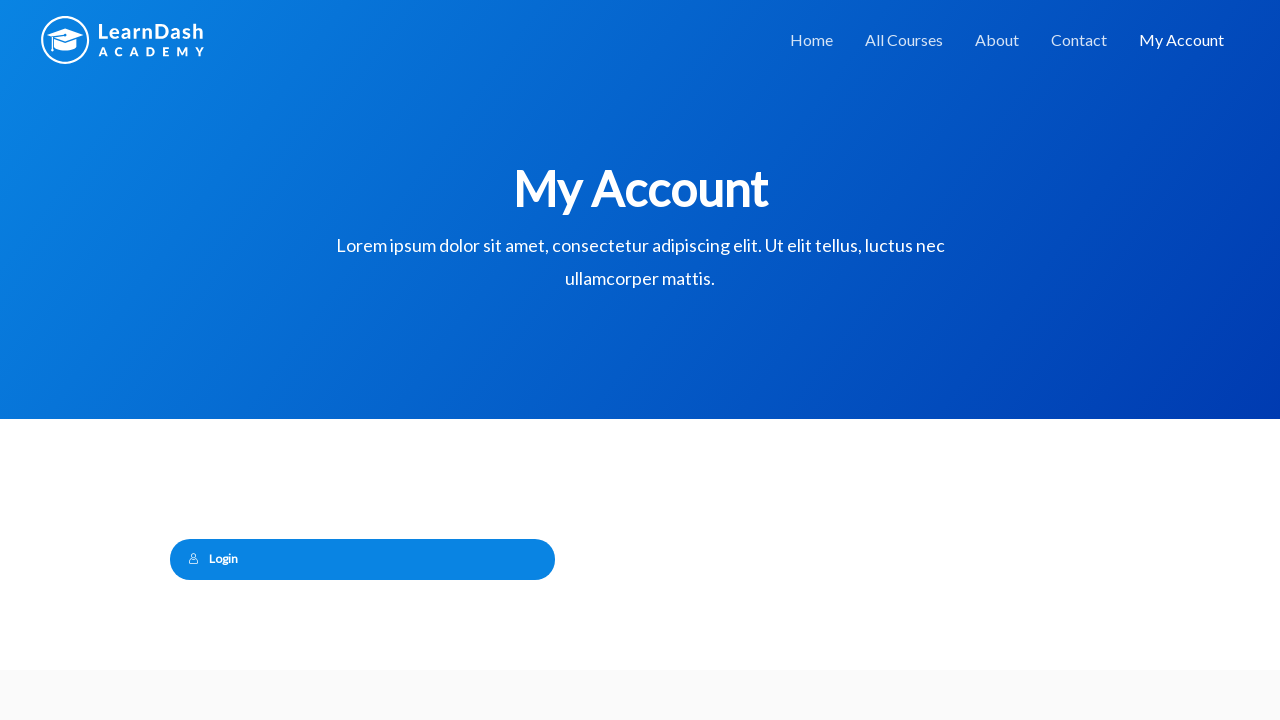

Retrieved page title: My Account – Alchemy LMS
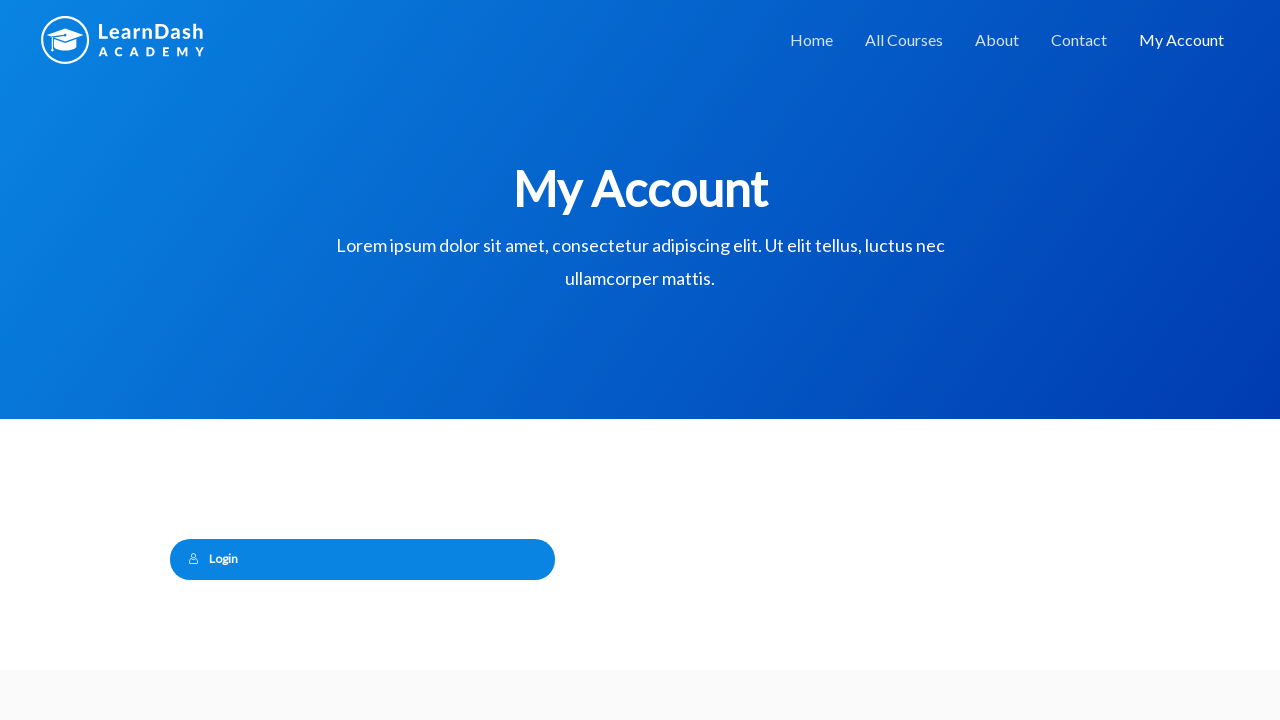

Verified that page title contains 'My Account' or matches 'My Account – Alchemy LMS'
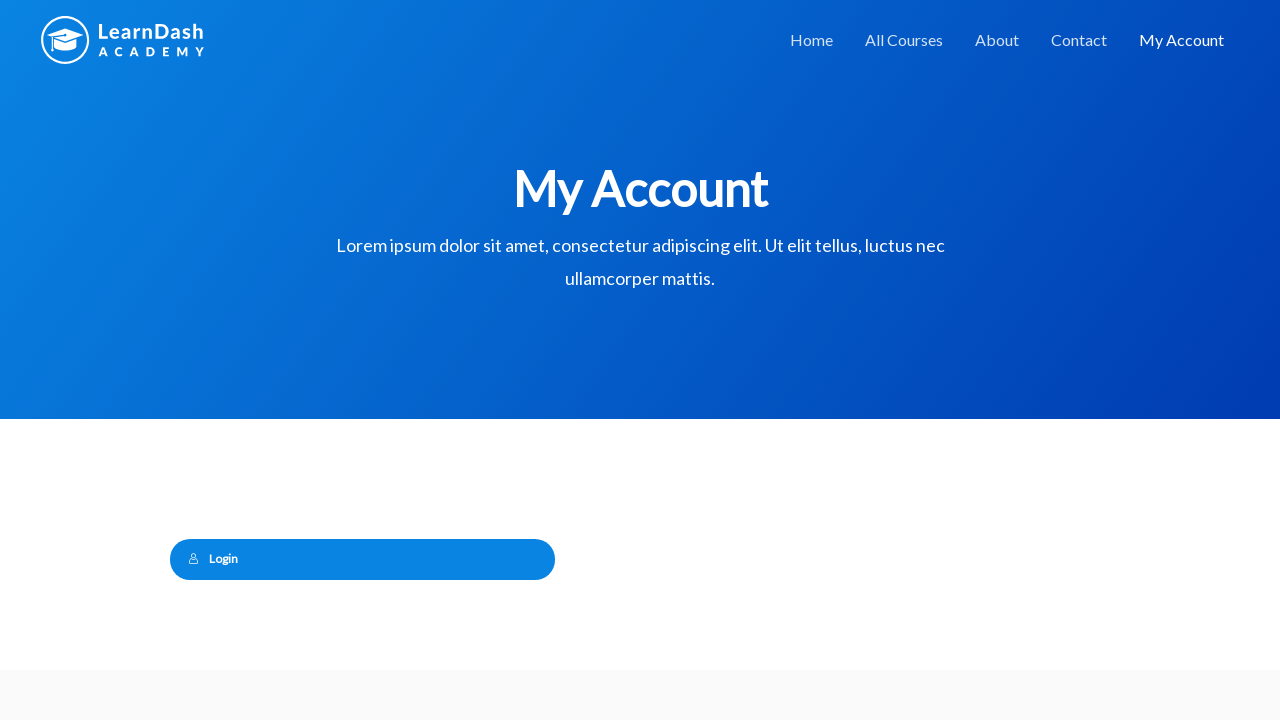

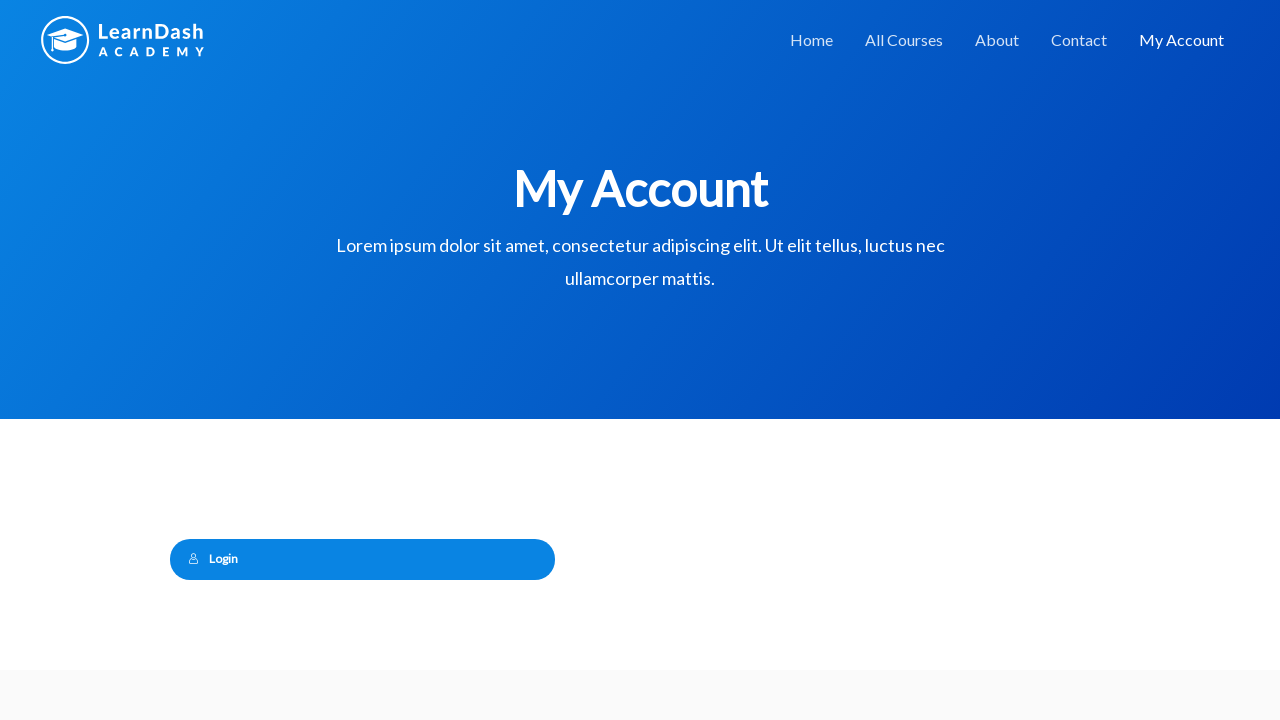